Verifies that the Verified By Visa logo image is present on the MTS Belarus homepage

Starting URL: https://www.mts.by/

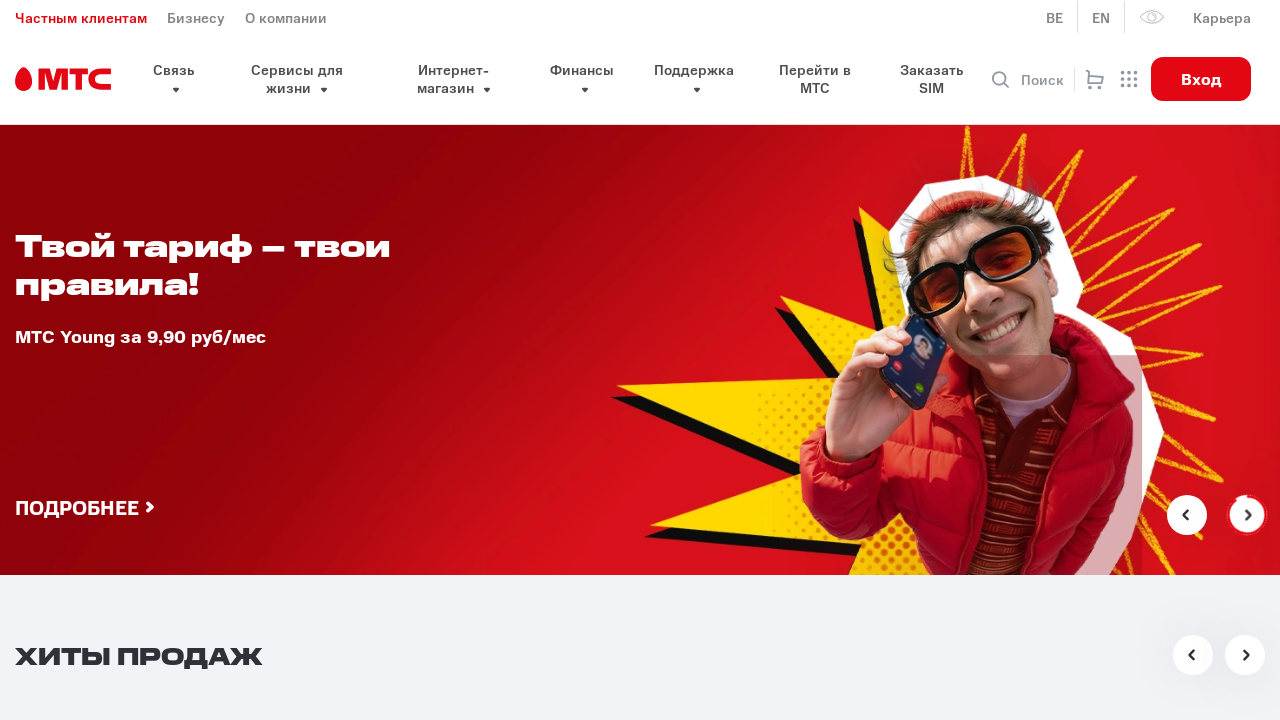

Waited for Verified By Visa logo image to be visible on MTS Belarus homepage
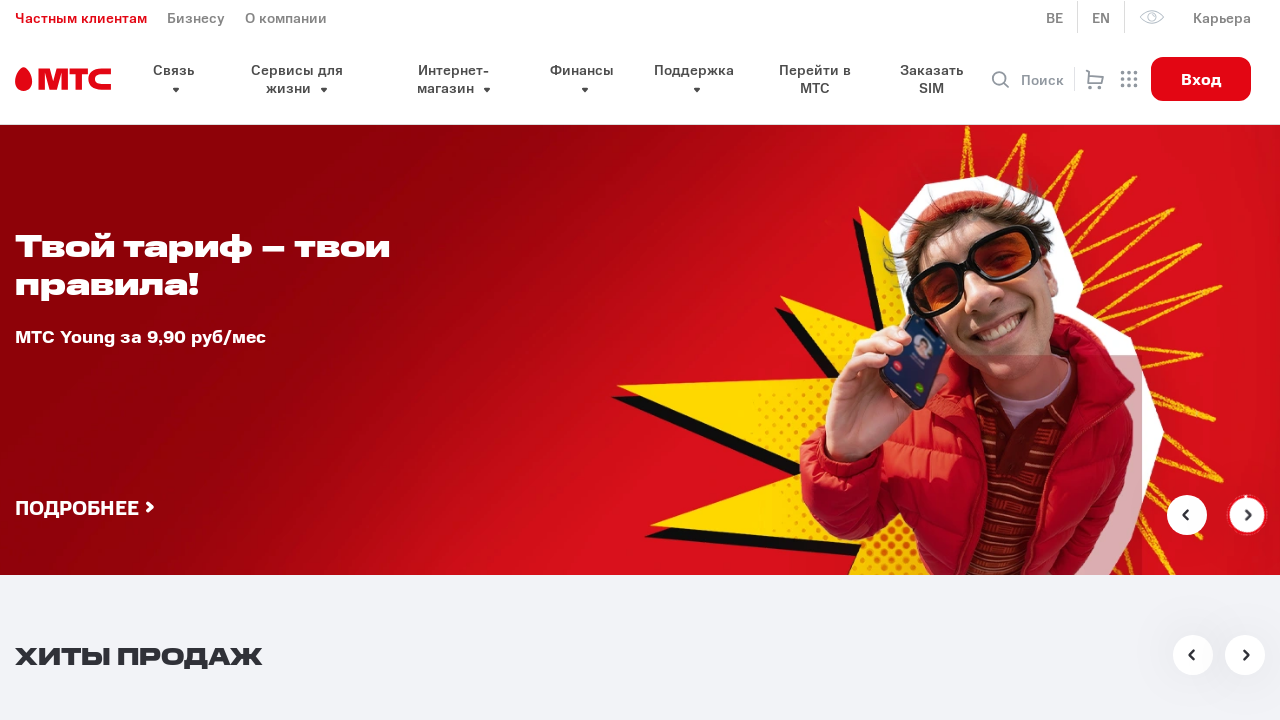

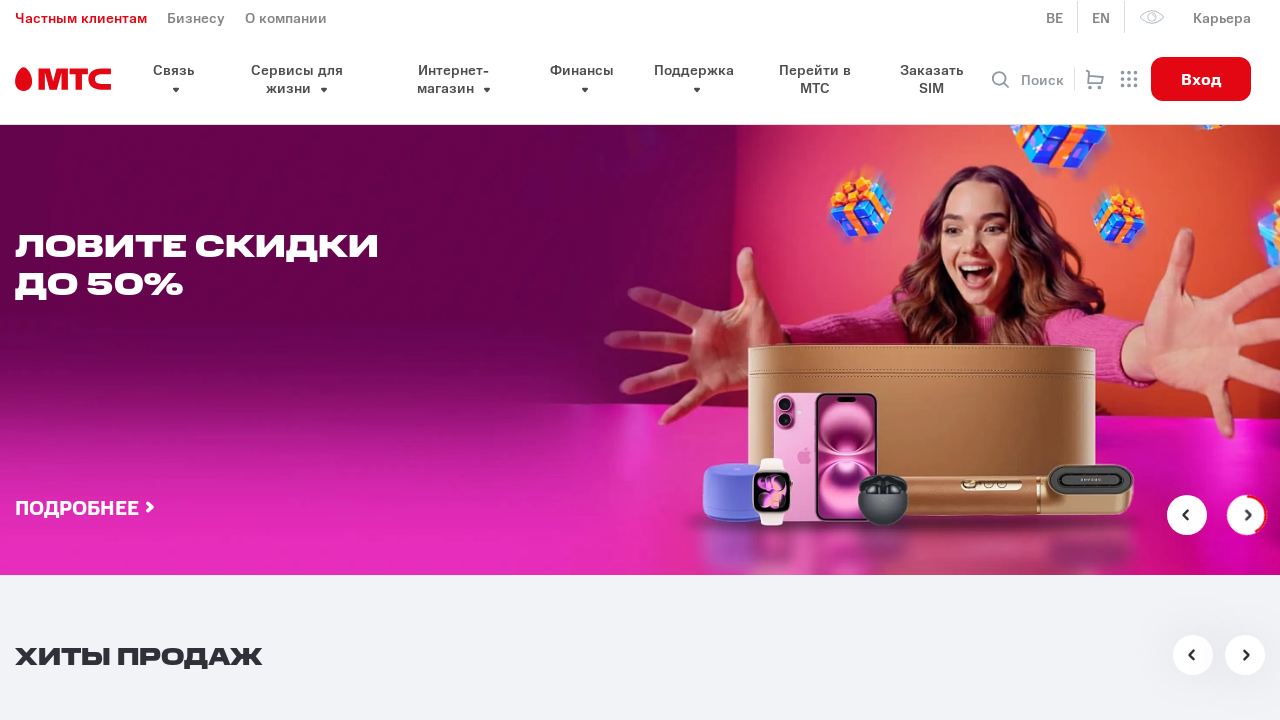